Tests drag and drop functionality by dragging an element from source to target location within an iframe

Starting URL: http://jqueryui.com/droppable/

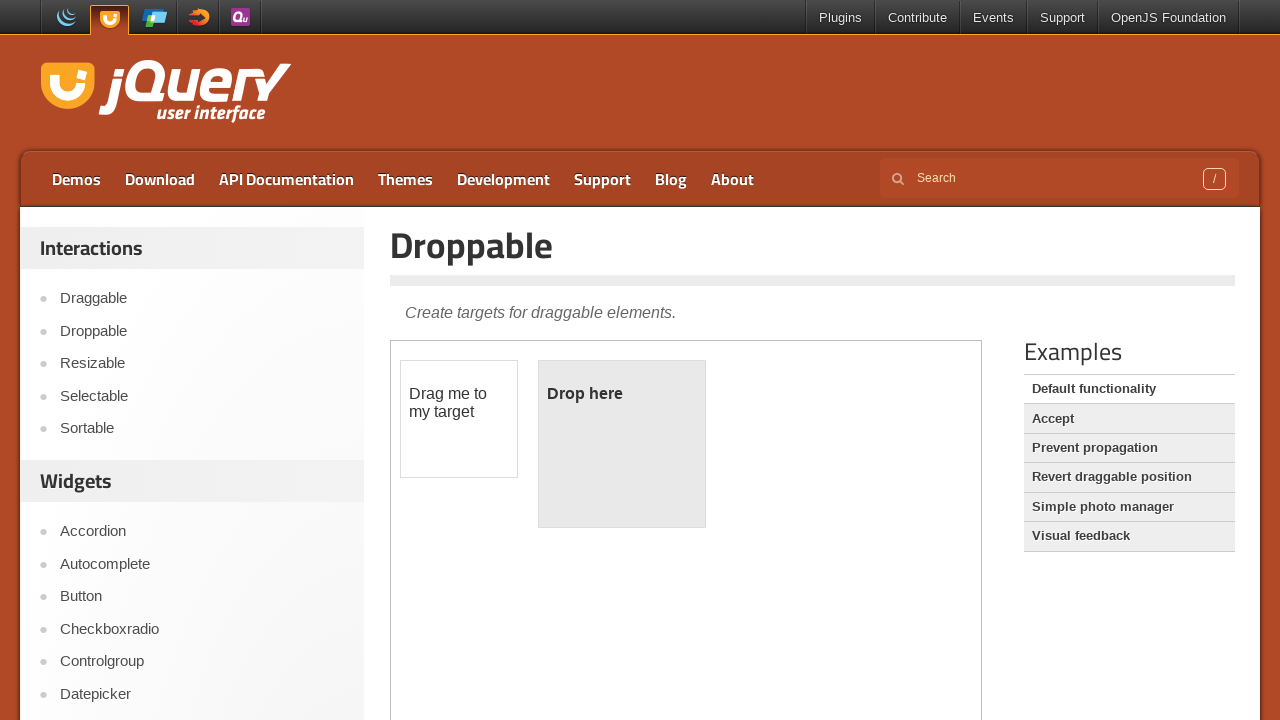

Located the iframe containing drag and drop demo
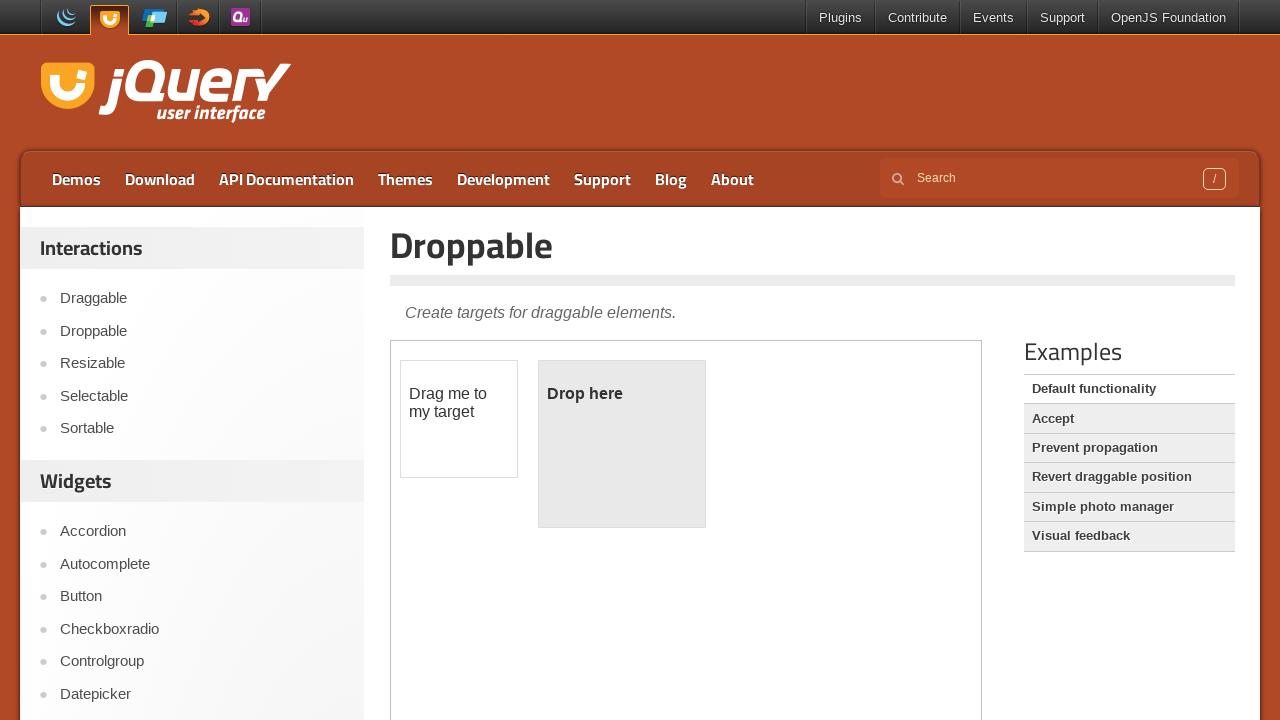

Located the draggable element
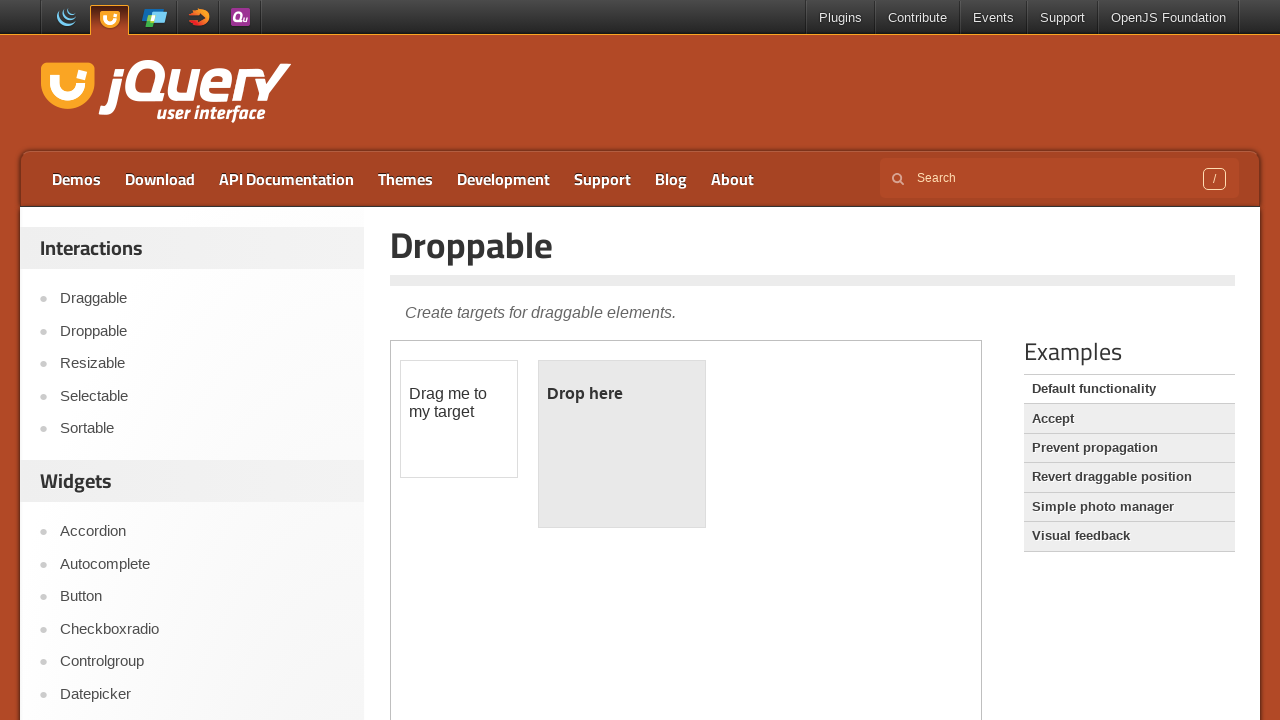

Located the droppable target element
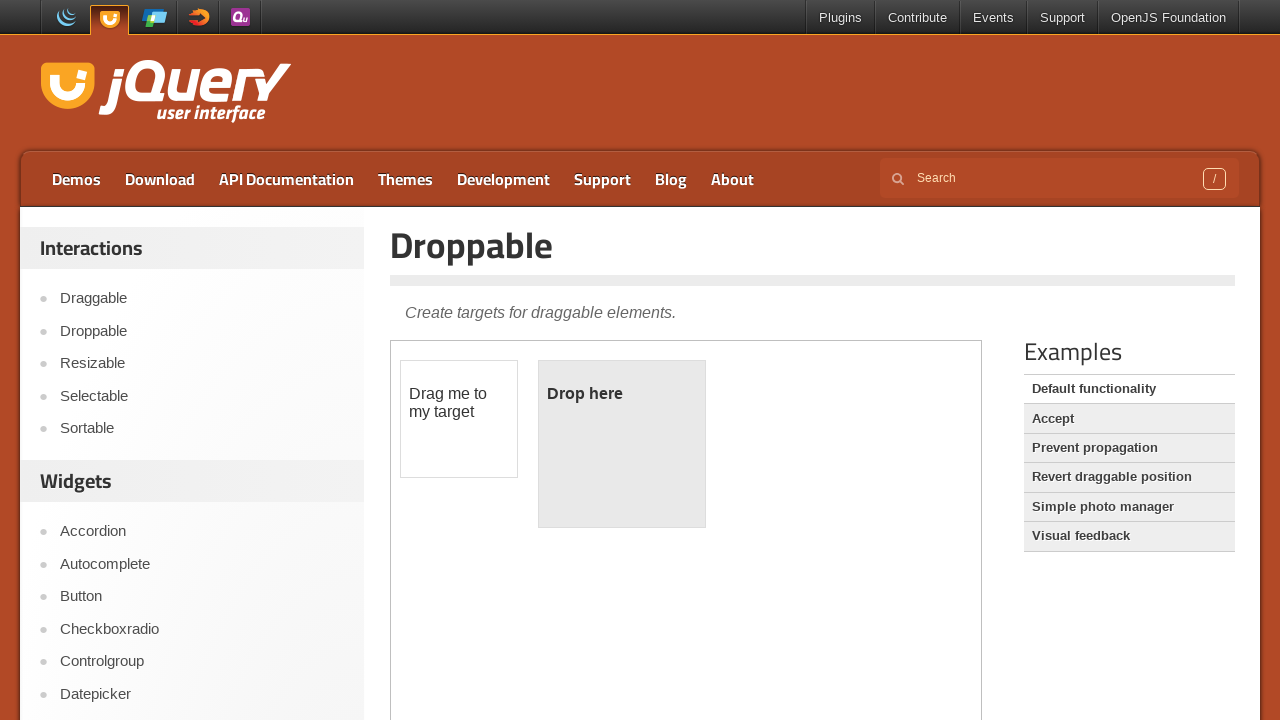

Dragged element from source to target location at (622, 444)
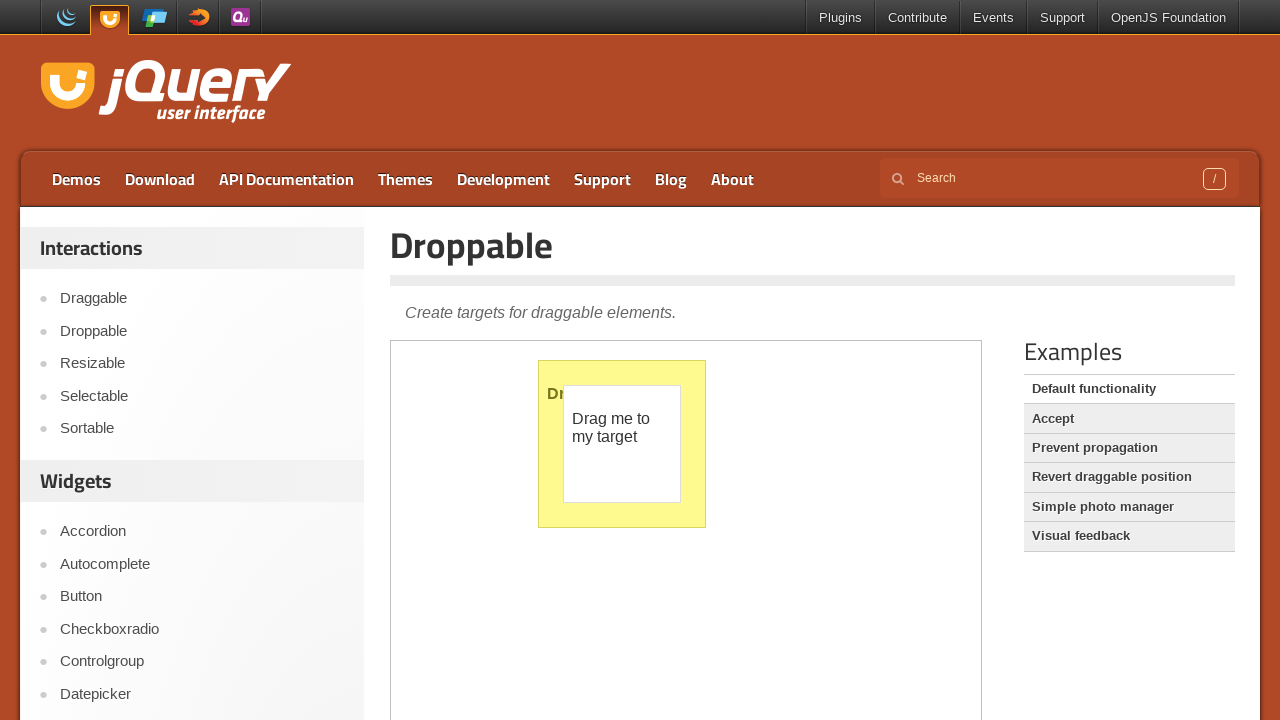

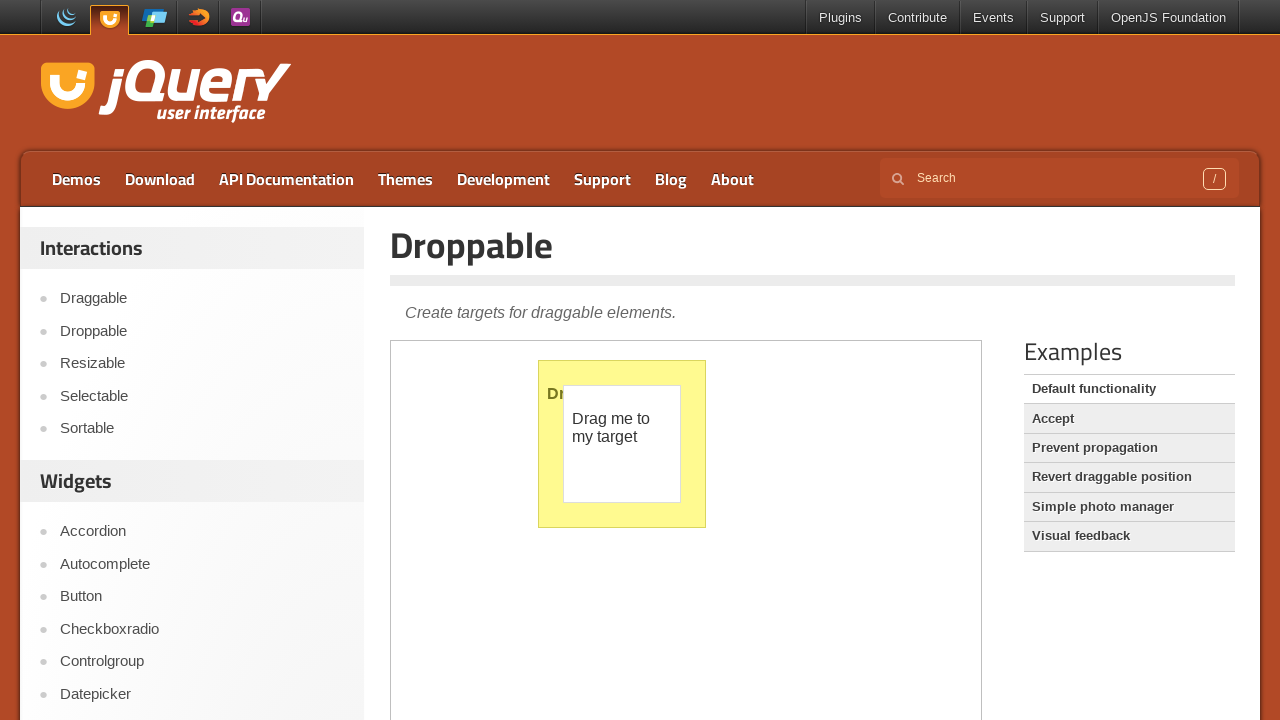